Navigates to Parabank home page and clicks on the Register link

Starting URL: https://parabank.parasoft.com/parabank/index.htm?ConnType=JDBC

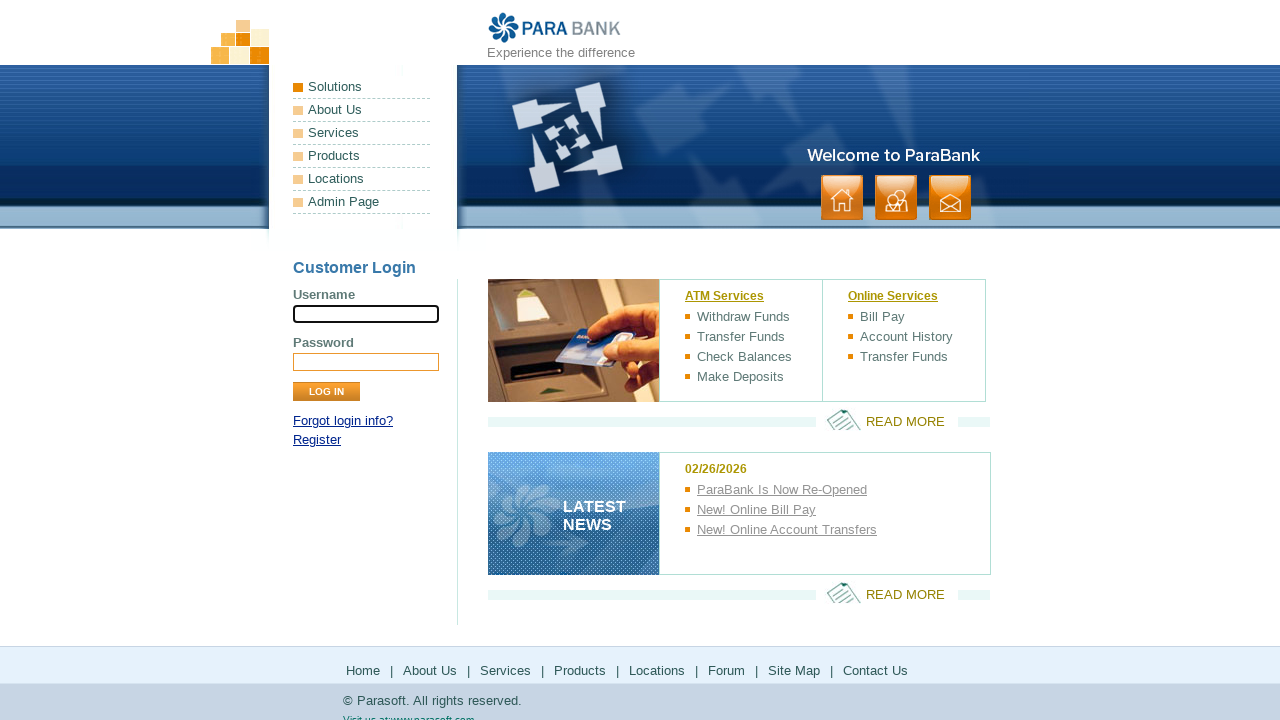

Navigated to Parabank home page and waited for body to be visible
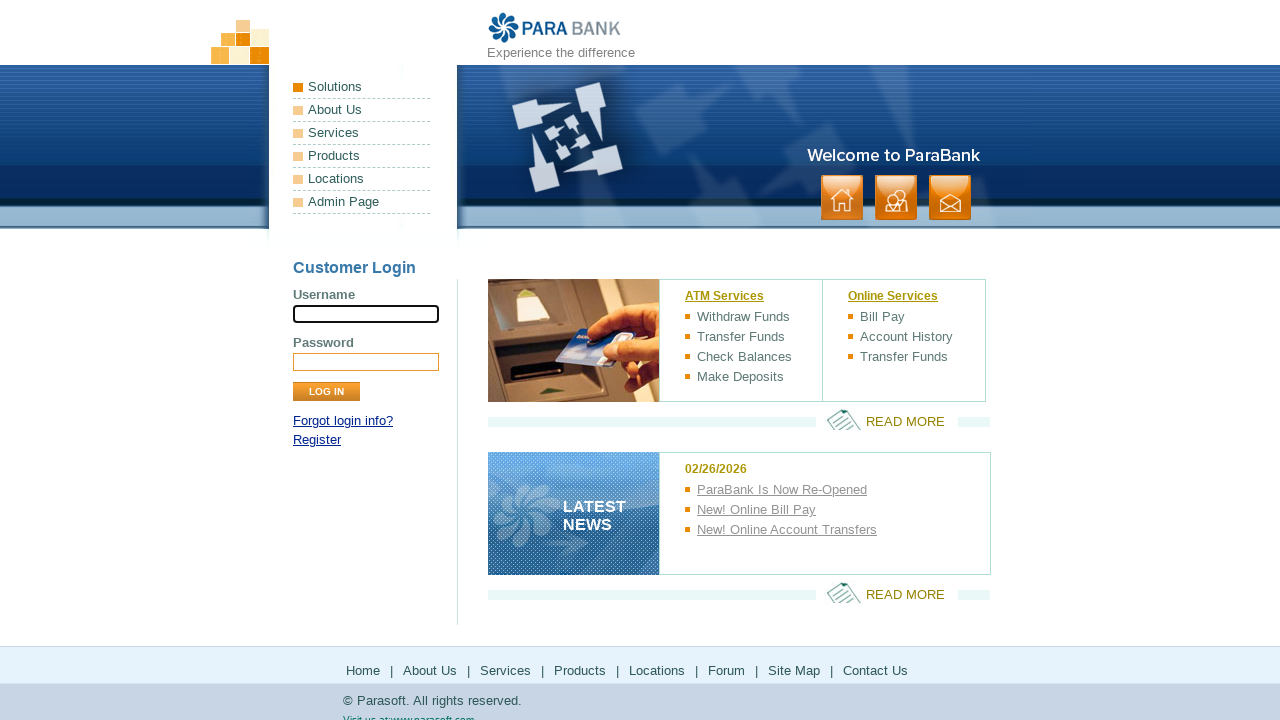

Clicked on the Register link at (317, 440) on a:has-text('Register')
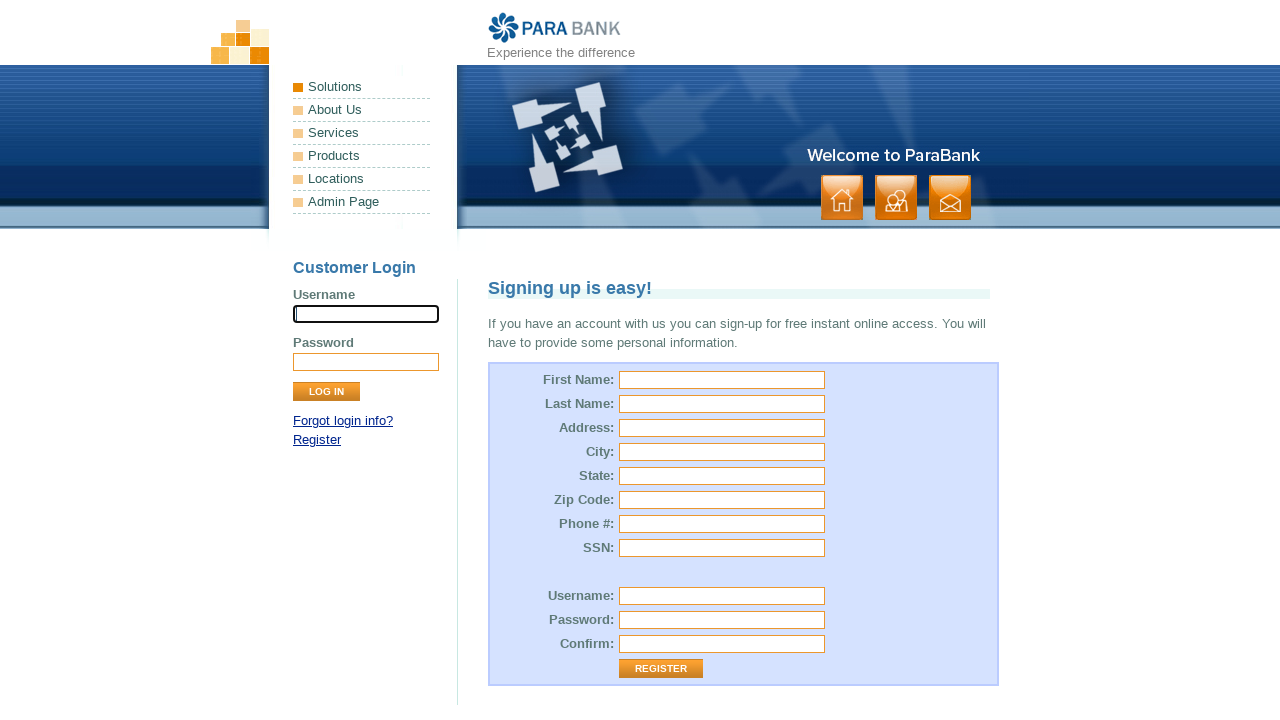

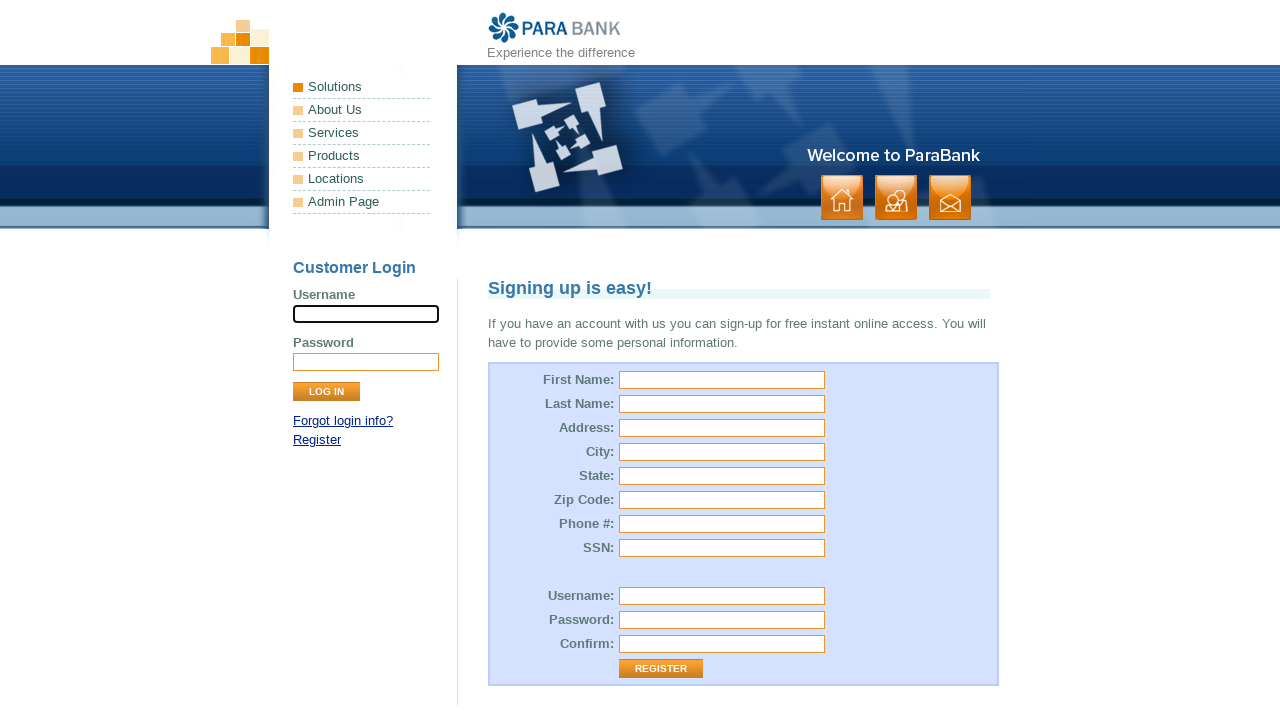